Tests modal dialog functionality by opening a small modal and closing it

Starting URL: https://demoqa.com/modal-dialogs

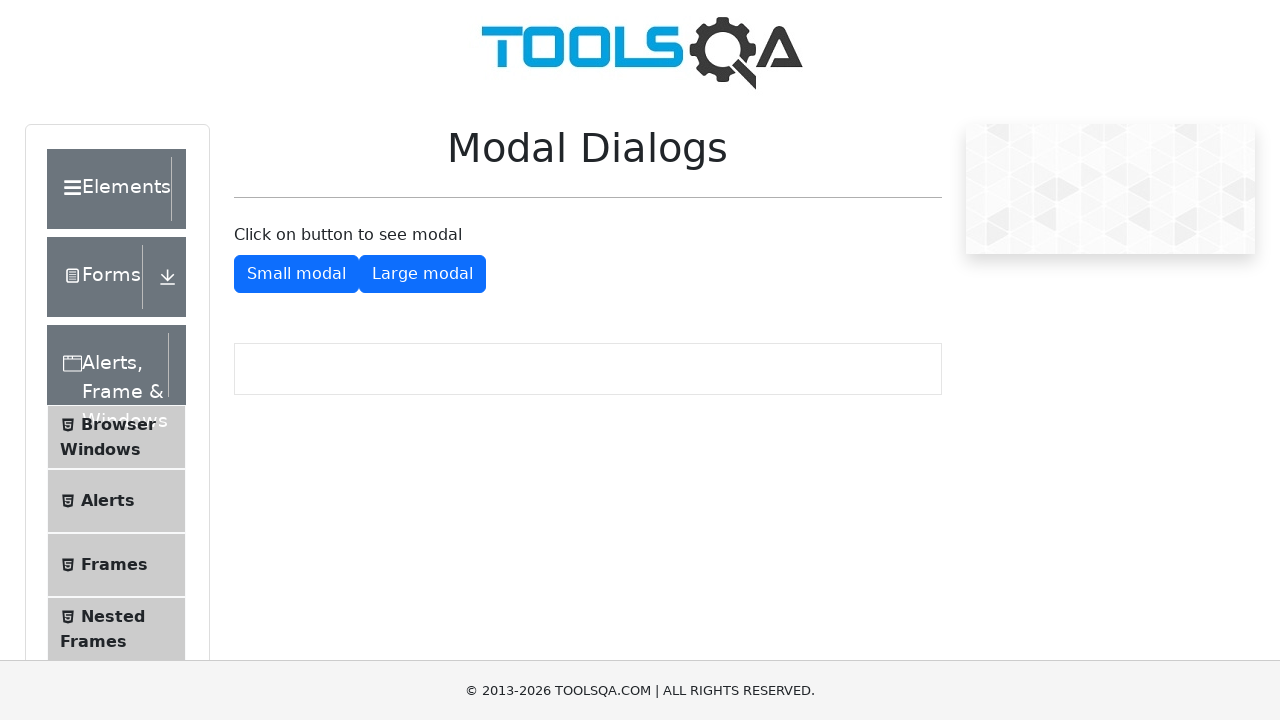

Clicked button to open small modal dialog at (296, 274) on button#showSmallModal
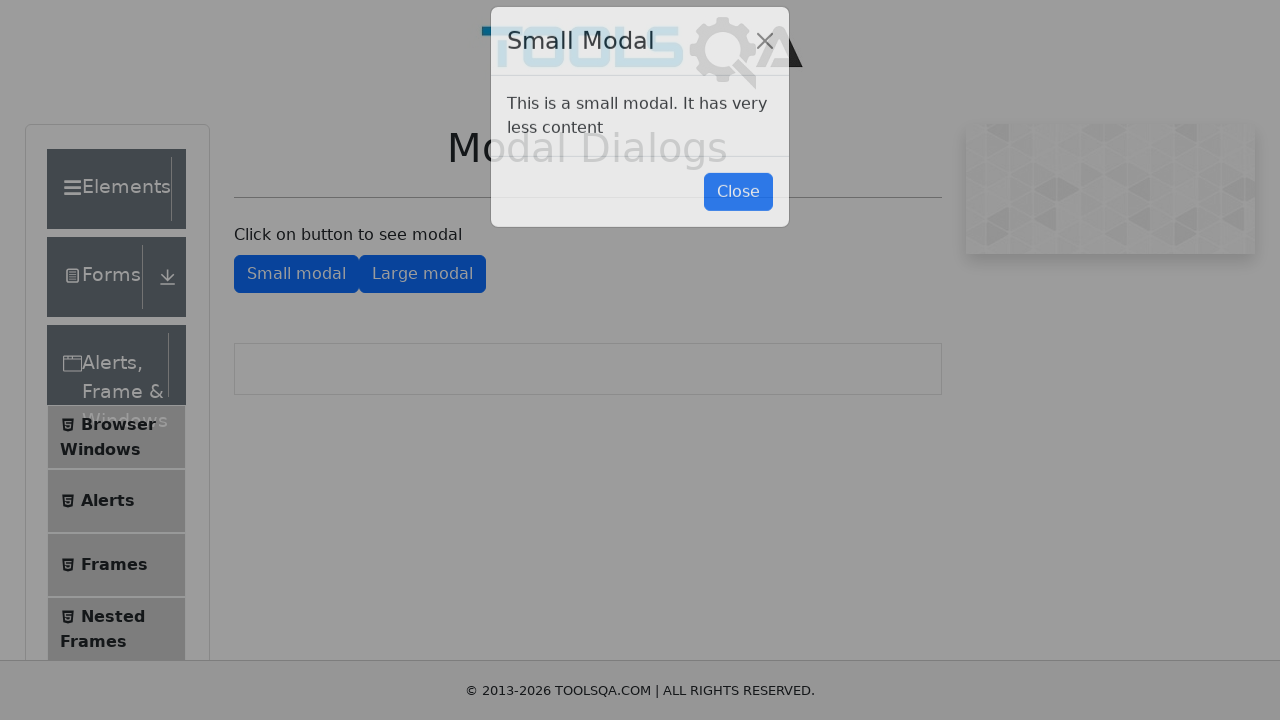

Modal dialog appeared and became visible
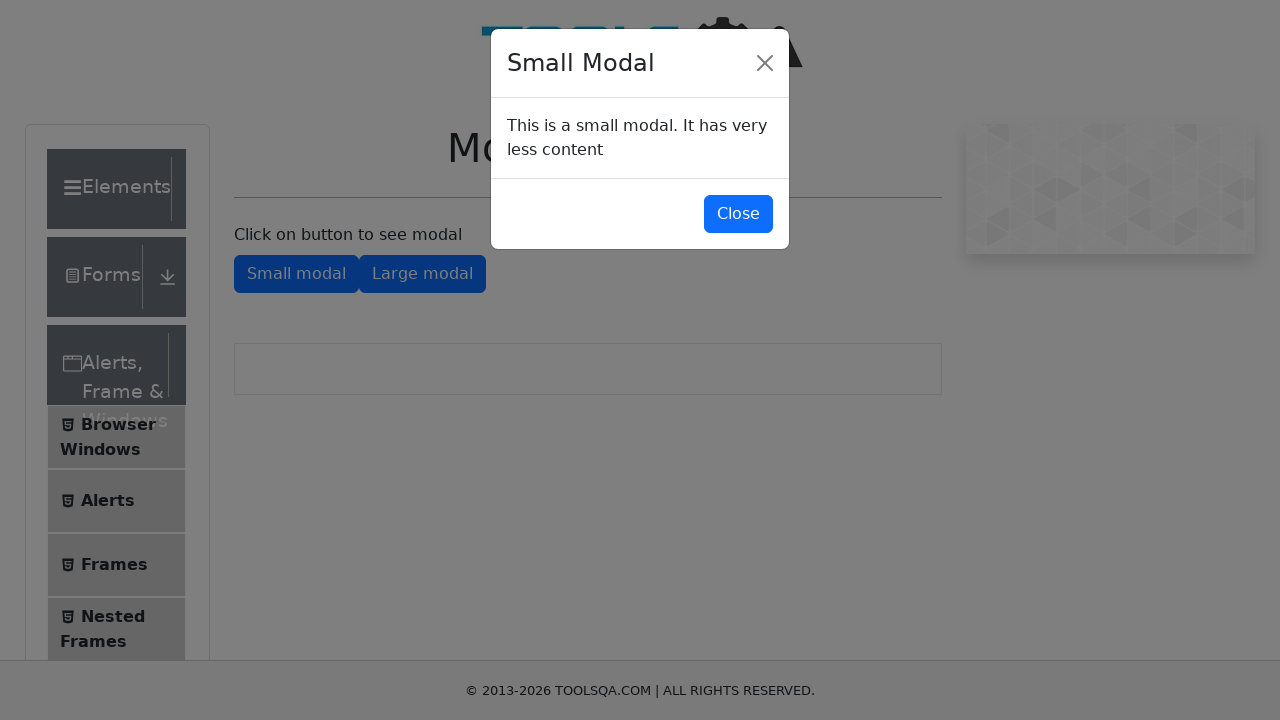

Retrieved modal text content: This is a small modal. It has very less content
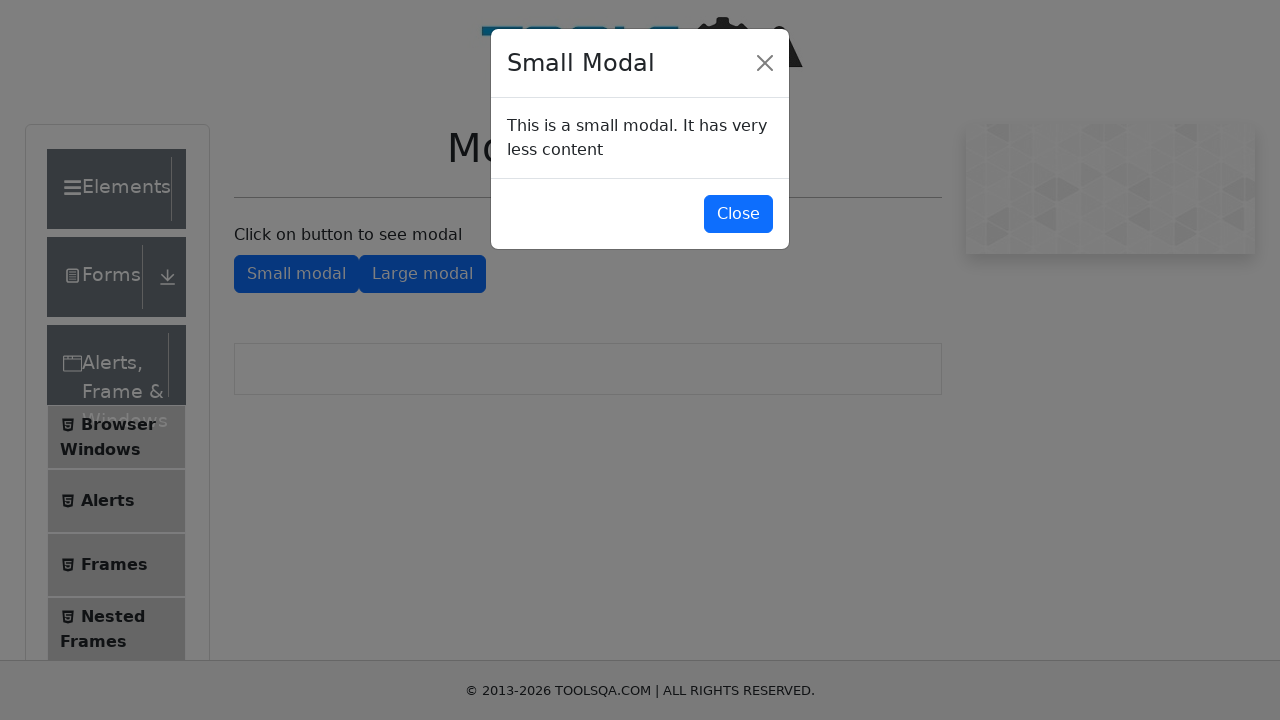

Clicked close button to dismiss modal dialog at (738, 214) on button#closeSmallModal
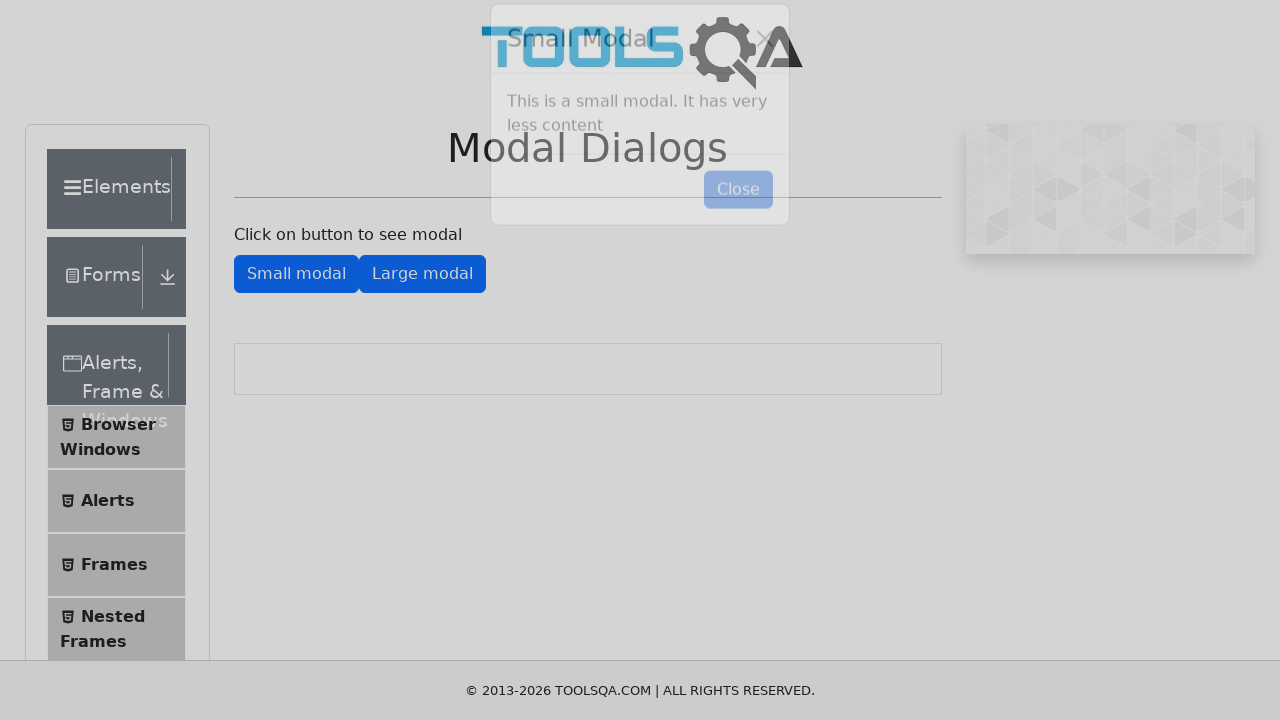

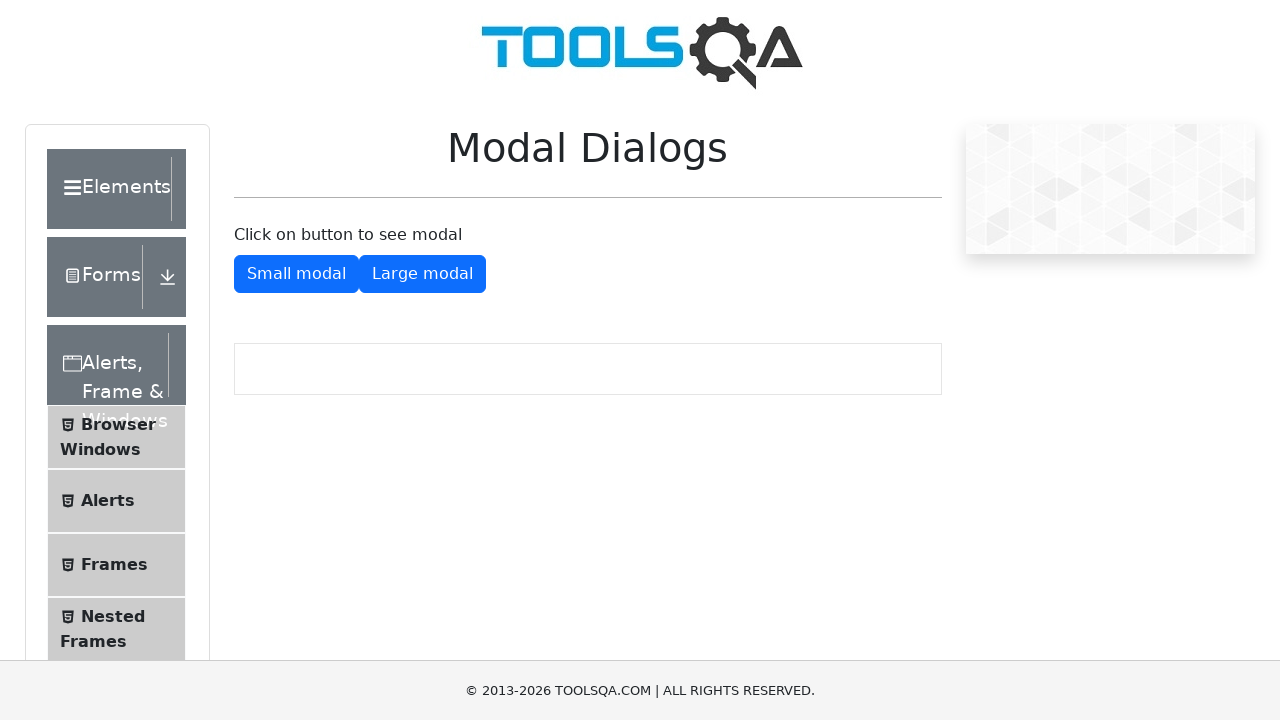